Tests the show/hide functionality of a text field by clicking the hide button

Starting URL: https://rahulshettyacademy.com/AutomationPractice/

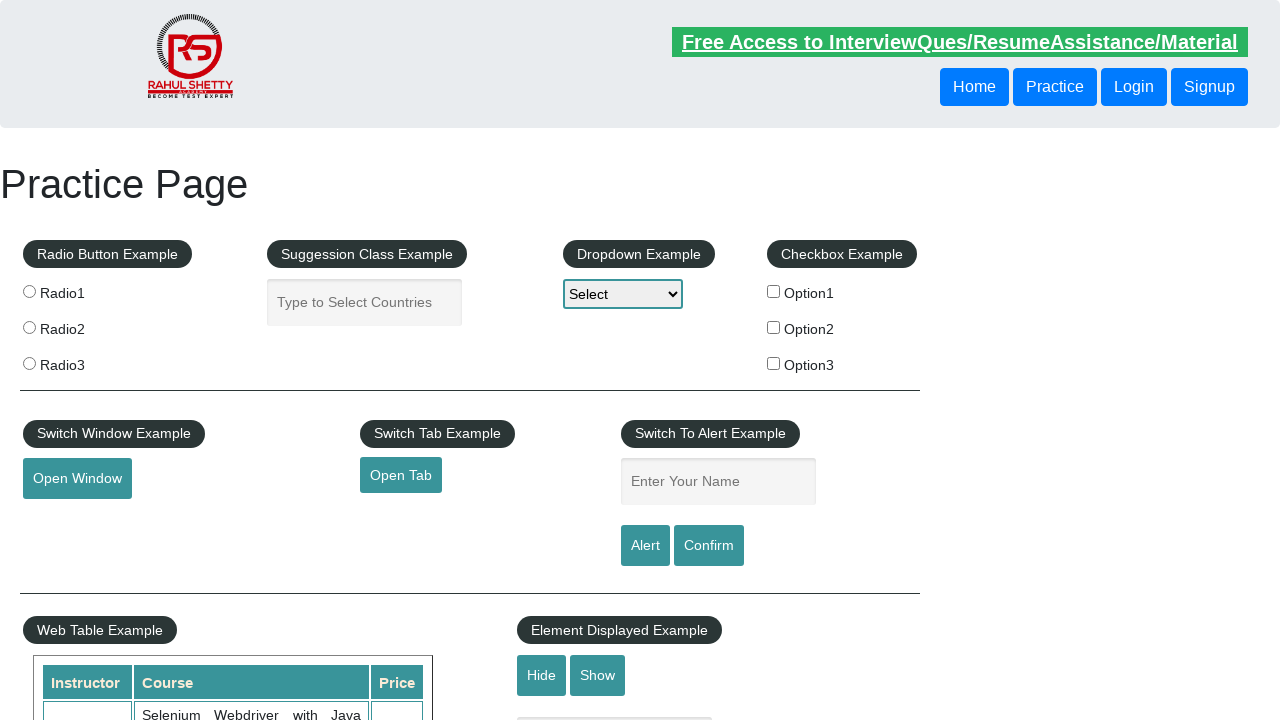

Verified text field is initially visible
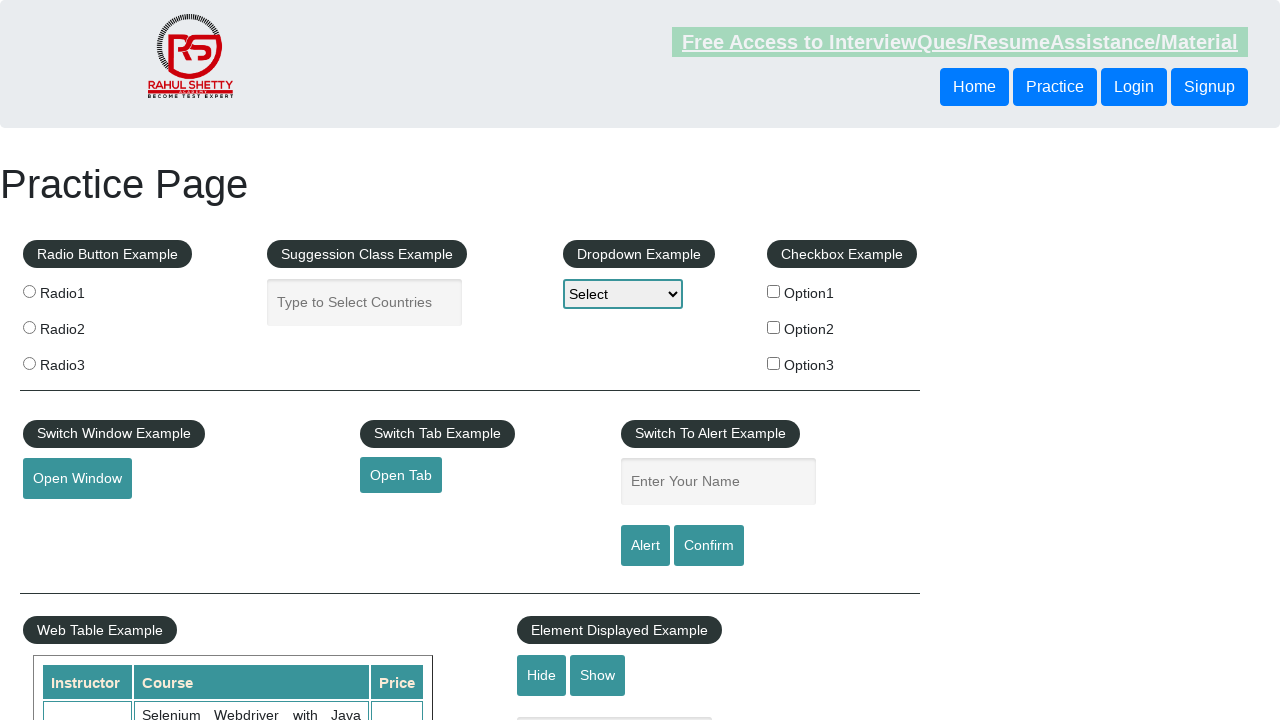

Clicked hide button to hide the text field at (542, 675) on #hide-textbox
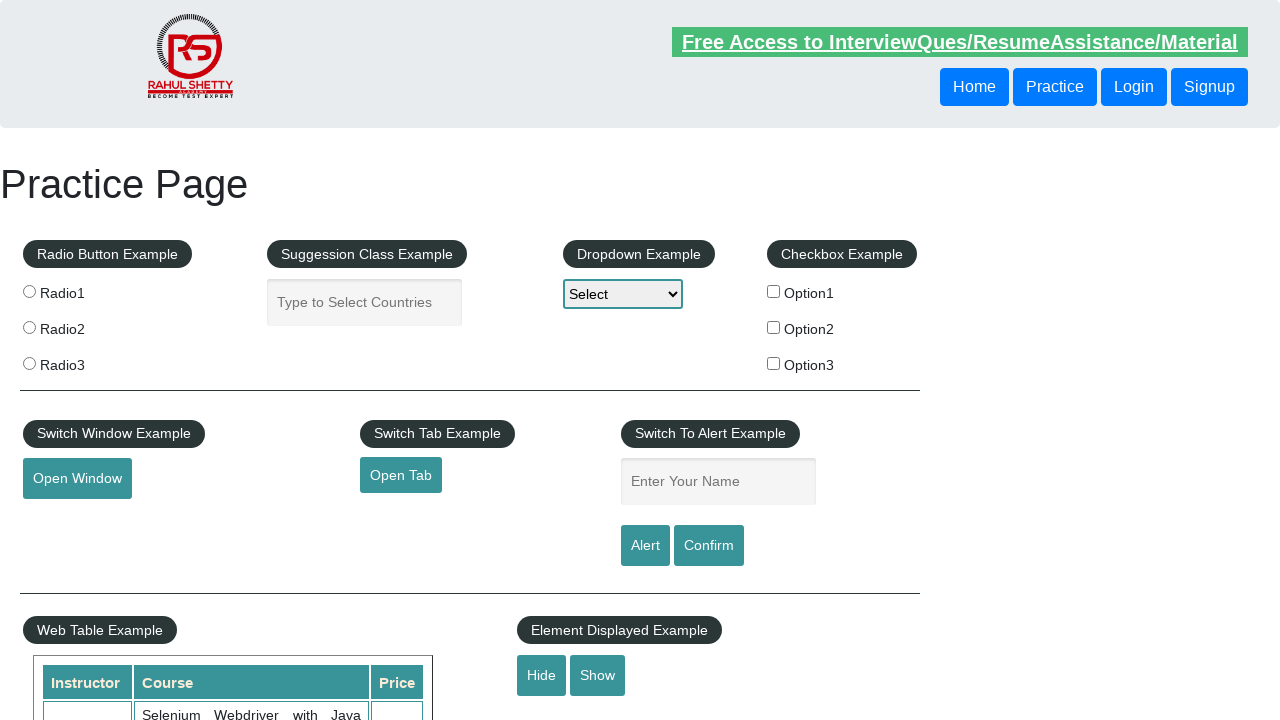

Verified text field is now hidden
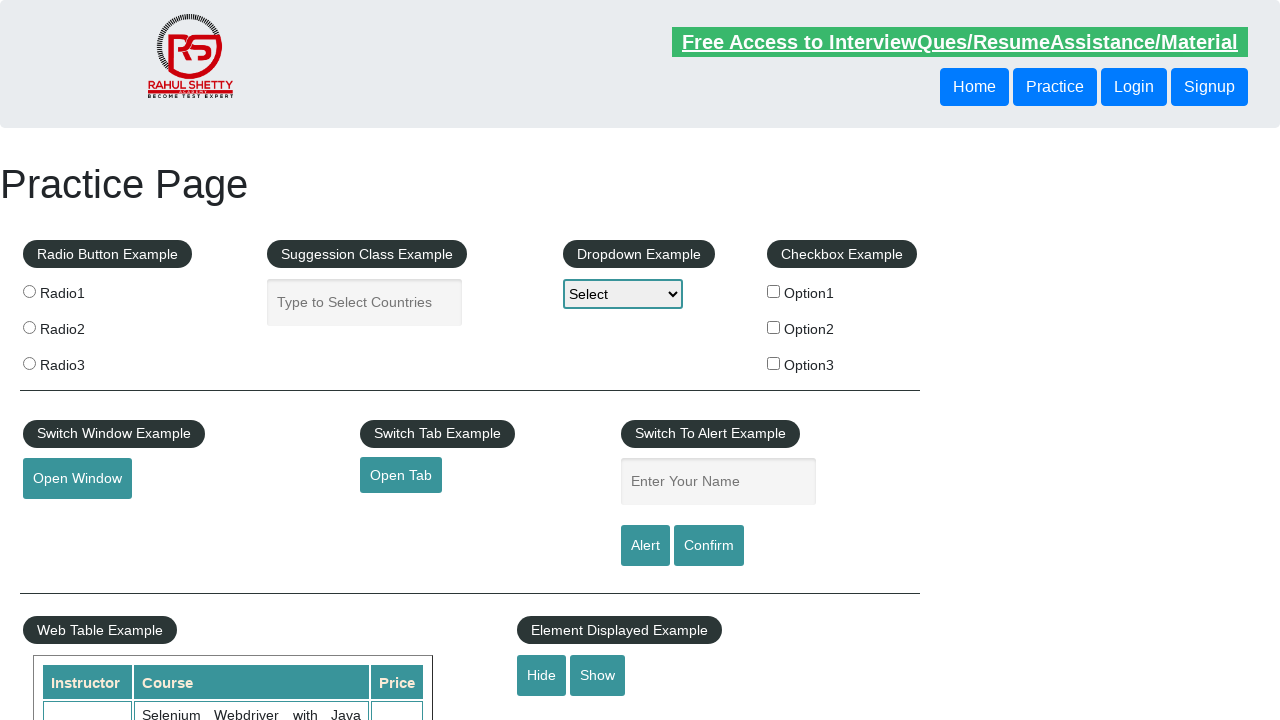

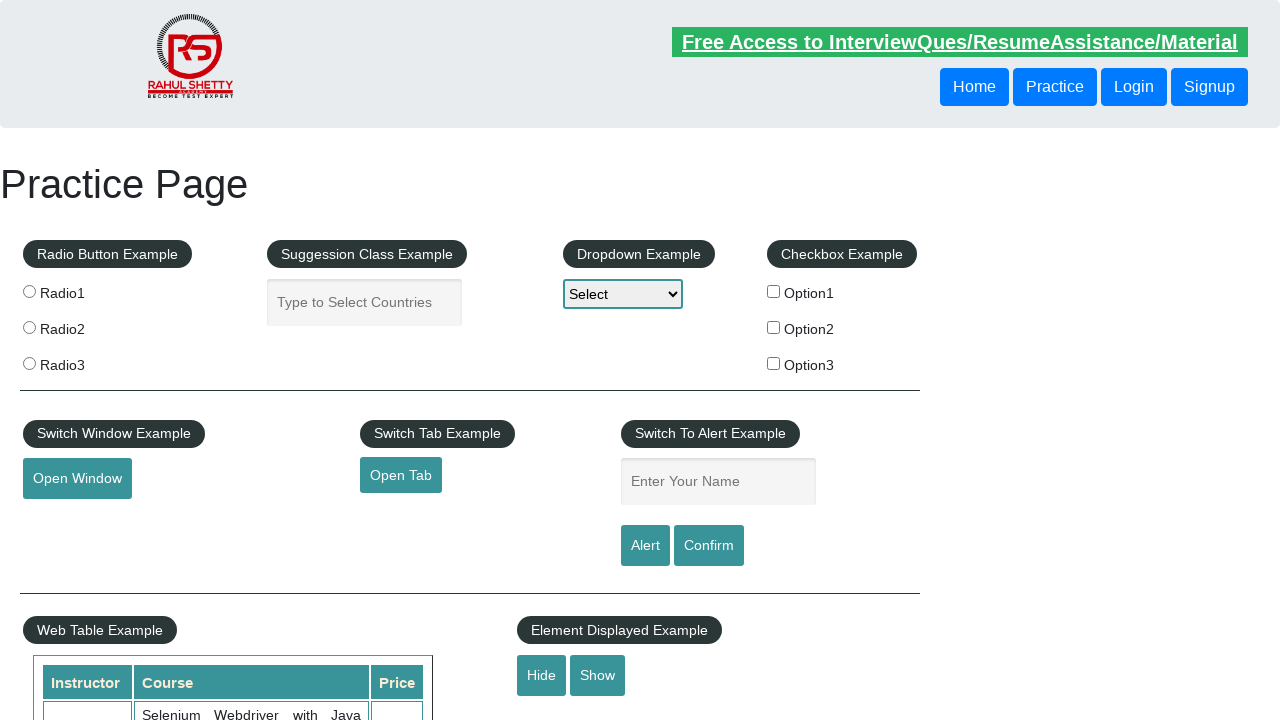